Tests an emoji picker iframe by switching into the iframe, clicking the nature emoji category, clicking all emoji elements within it, then switching back to the parent frame to fill out a form with text and submit it.

Starting URL: https://www.jqueryscript.net/demo/Easy-iFrame-based-Twitter-Emoji-Picker-Plugin-jQuery-Emoojis/

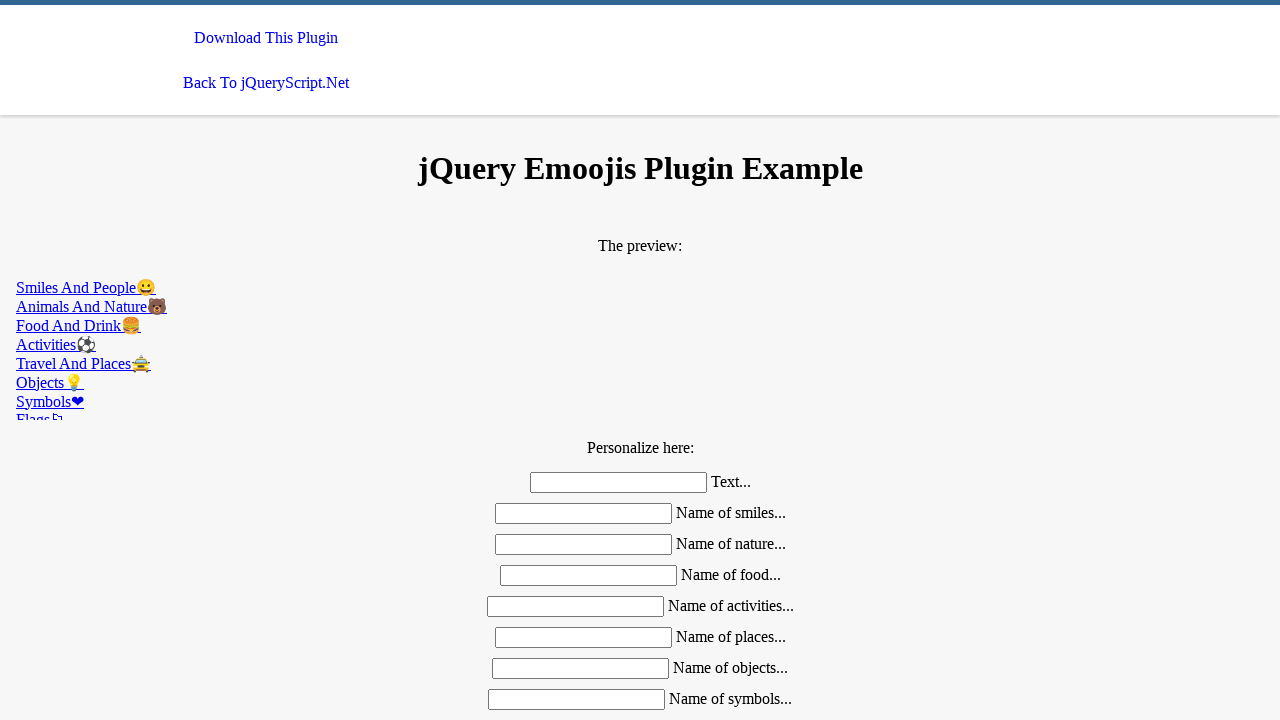

Located emoji picker iframe
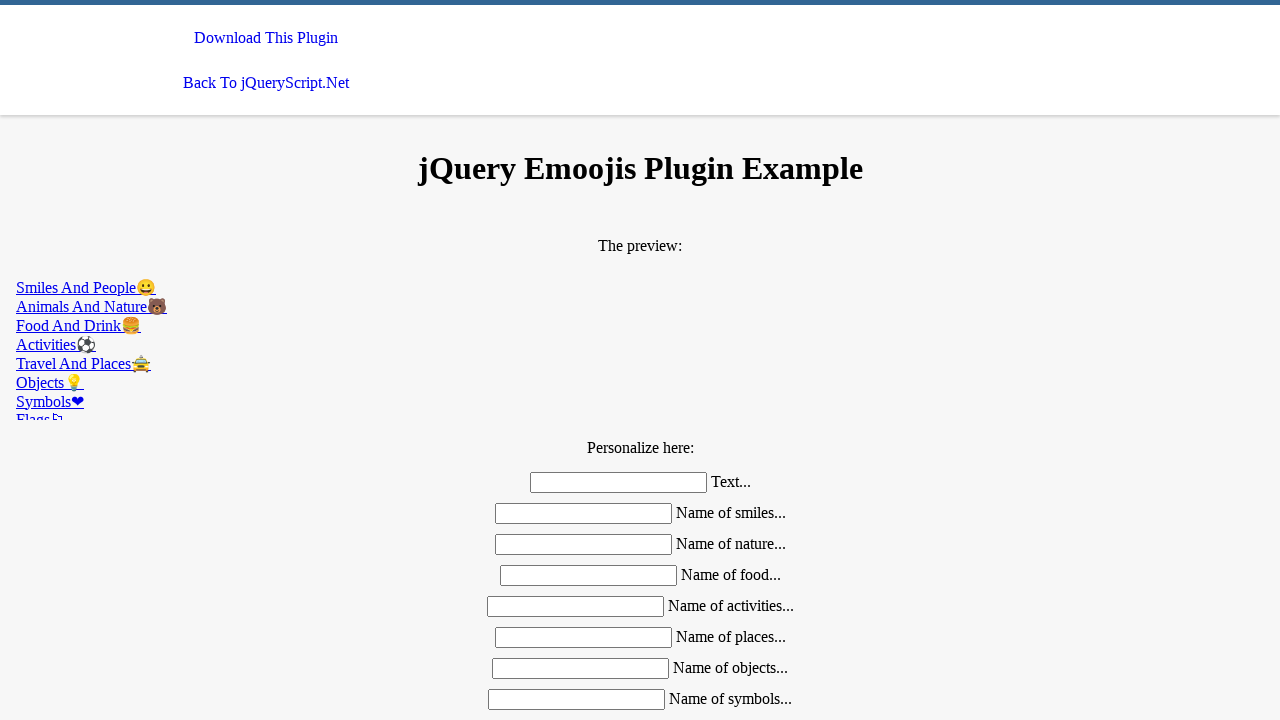

Clicked nature emoji category tab at (640, 306) on iframe#emoojis >> internal:control=enter-frame >> a[href*='nature']
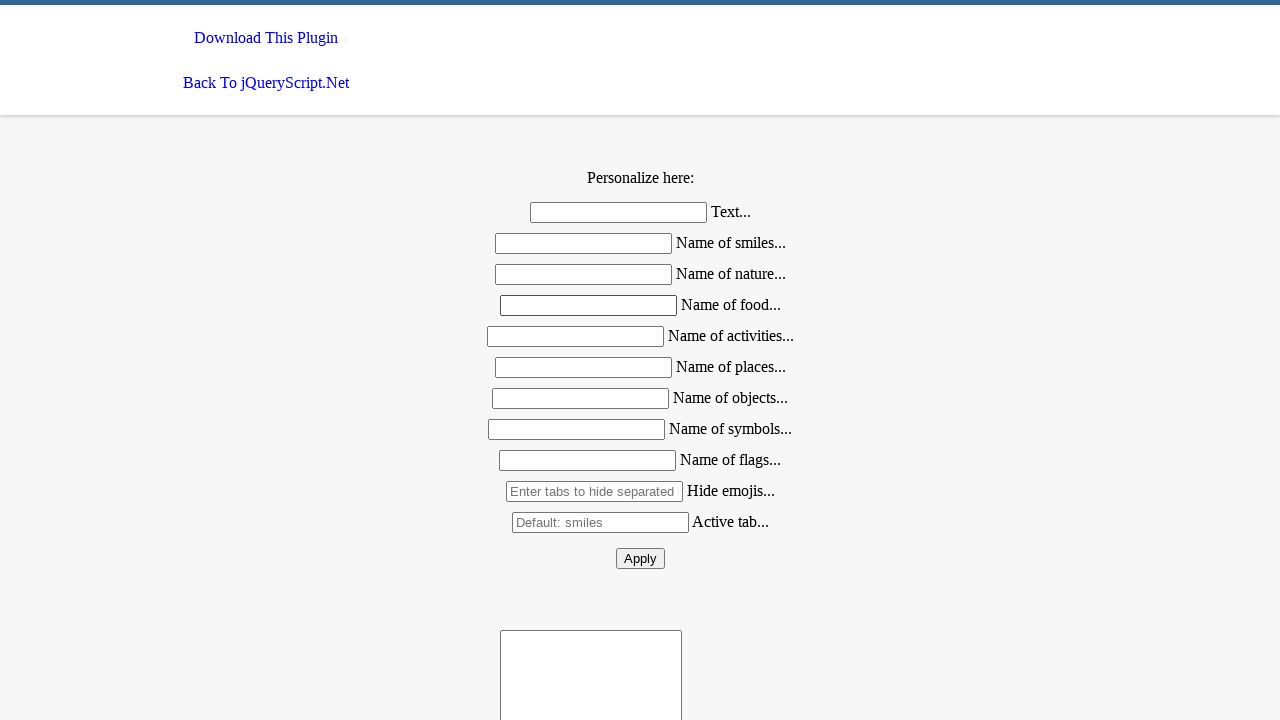

Located 1 emoji elements in nature category
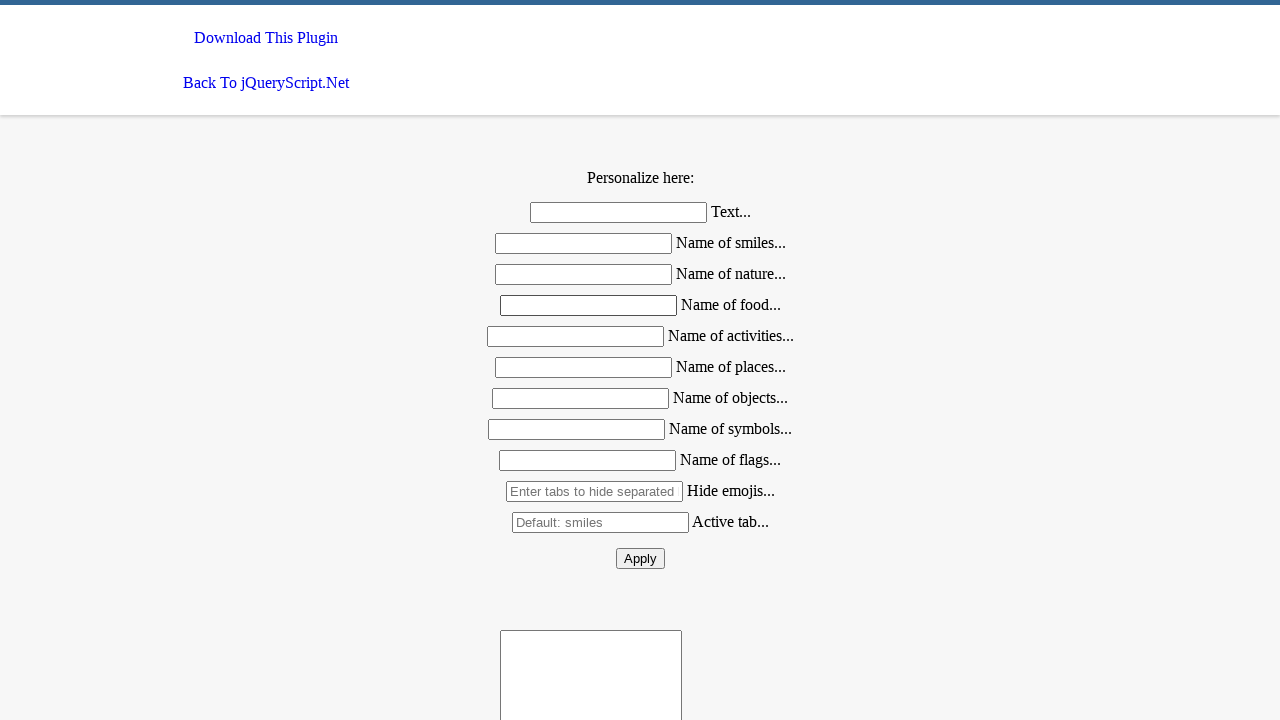

Clicked an emoji element at (640, 385) on iframe#emoojis >> internal:control=enter-frame >> div#nature div >> nth=0
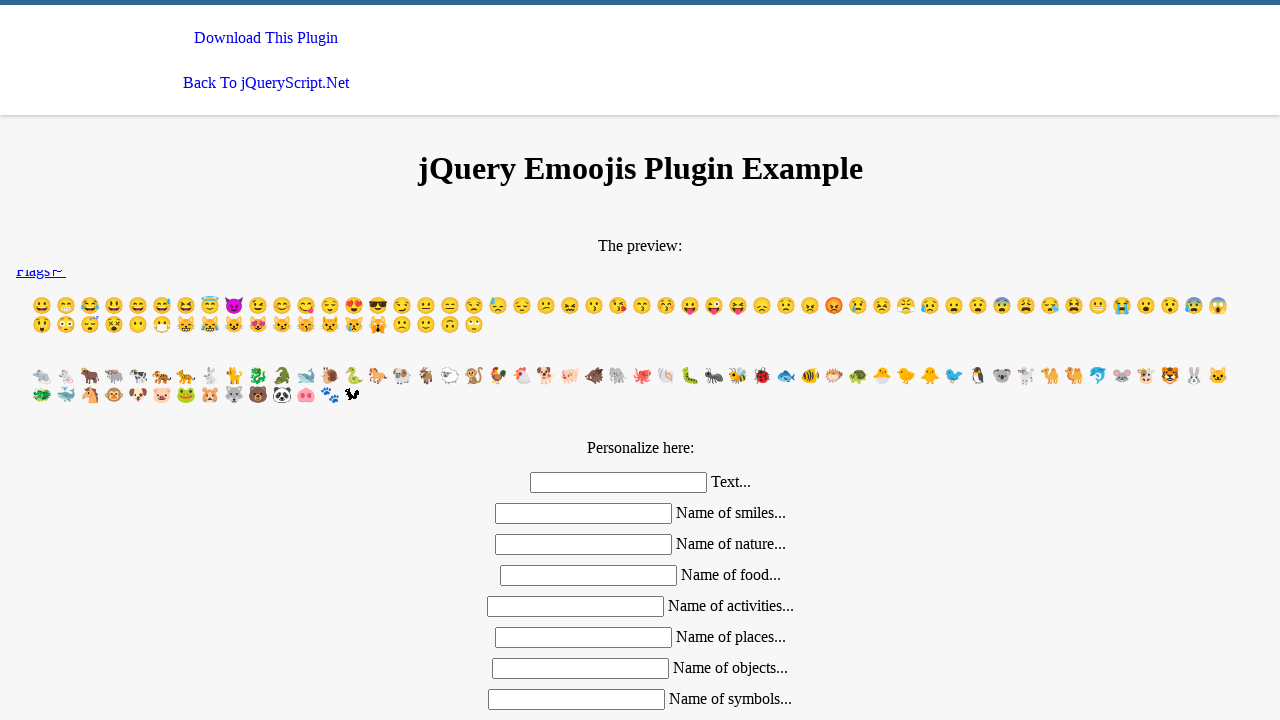

Located 11 text input fields in the form
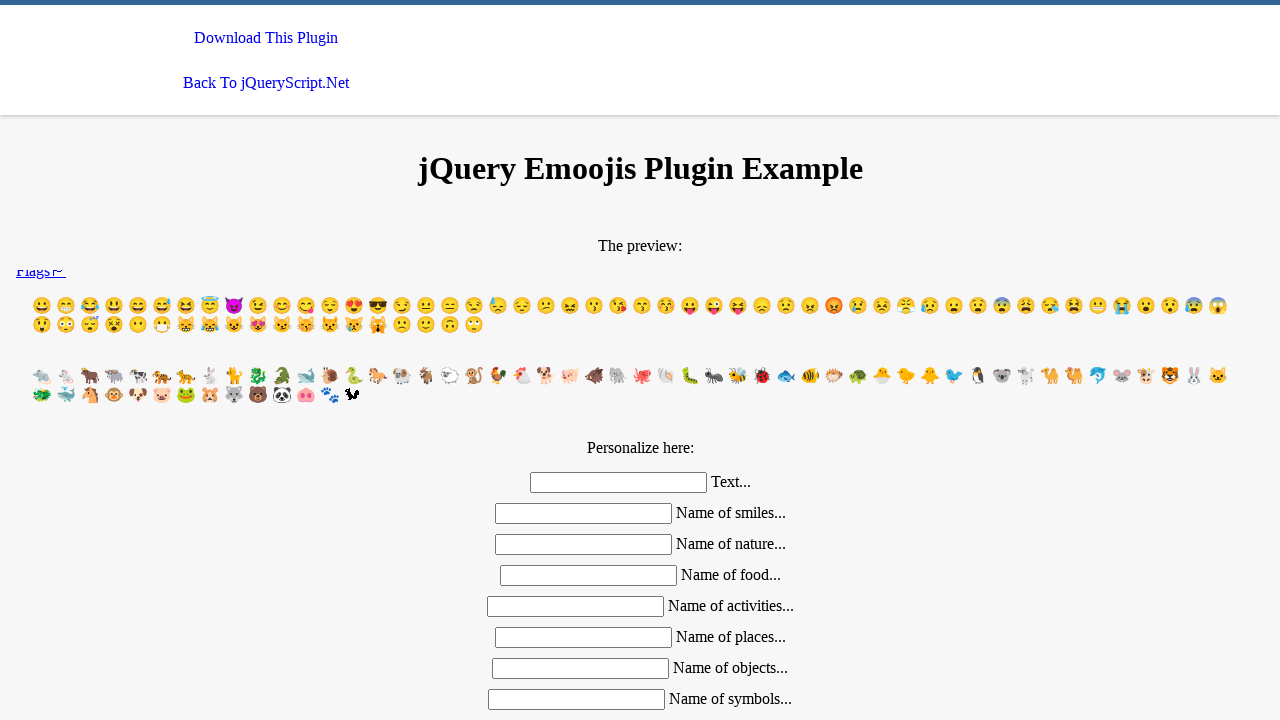

Filled text input field 1 with 'Bir' on input.mdl-textfield__input >> nth=0
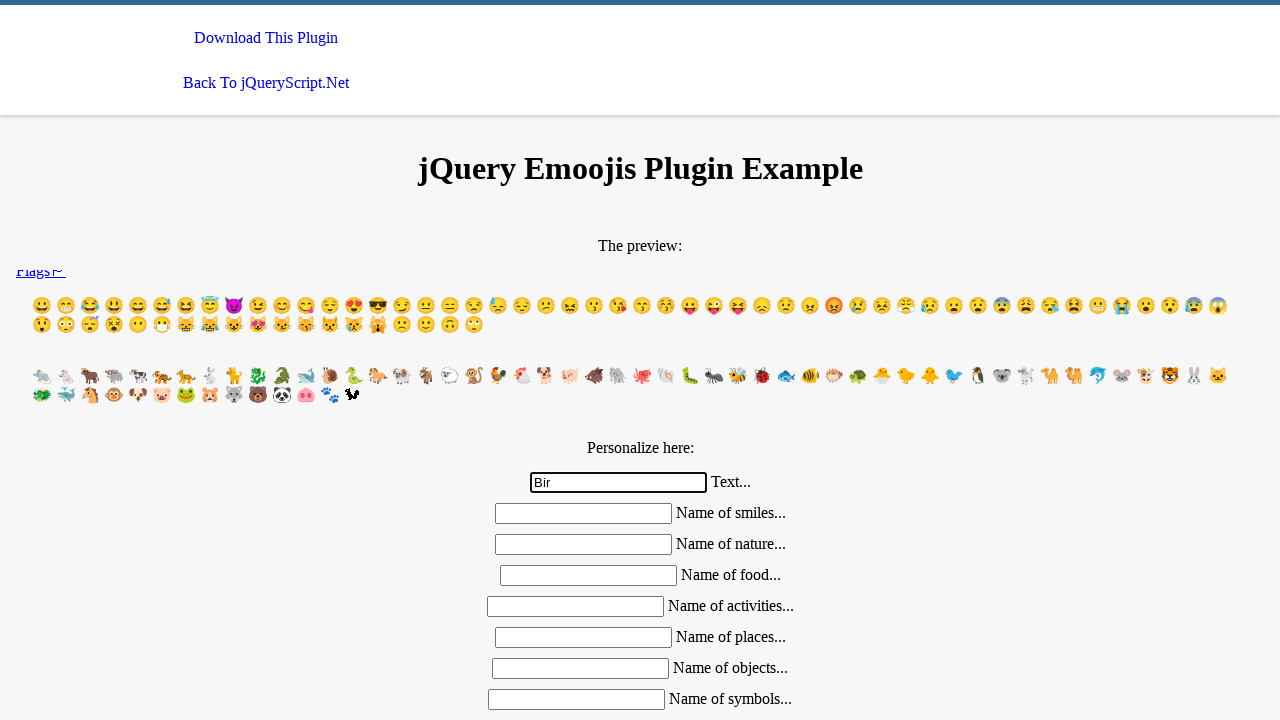

Filled text input field 2 with 'iframe' on input.mdl-textfield__input >> nth=1
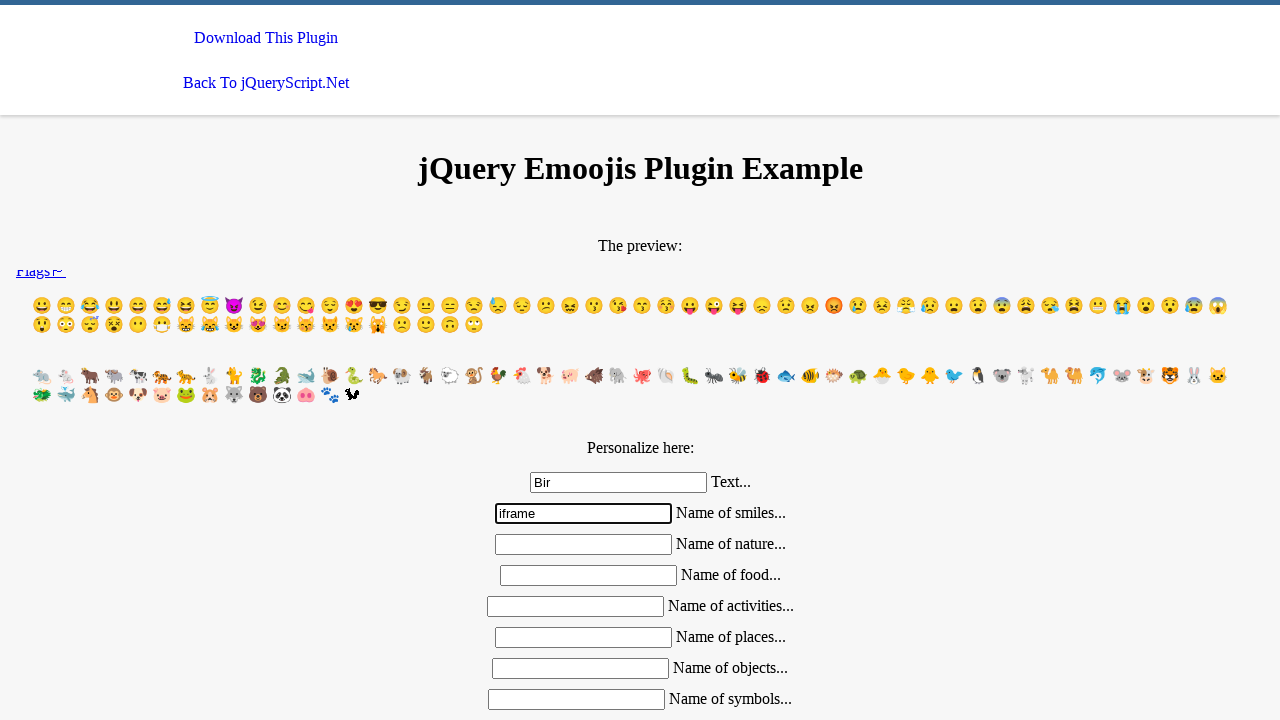

Filled text input field 3 with 'sorusu' on input.mdl-textfield__input >> nth=2
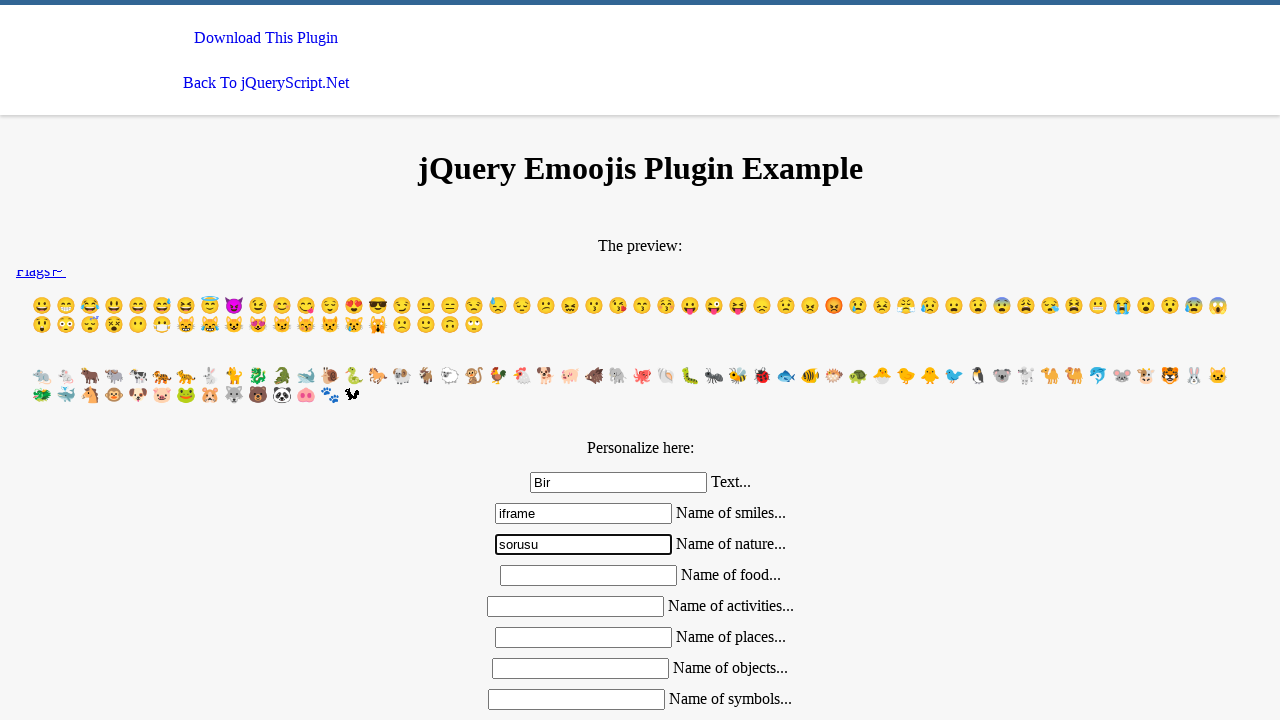

Filled text input field 4 with 'bu' on input.mdl-textfield__input >> nth=3
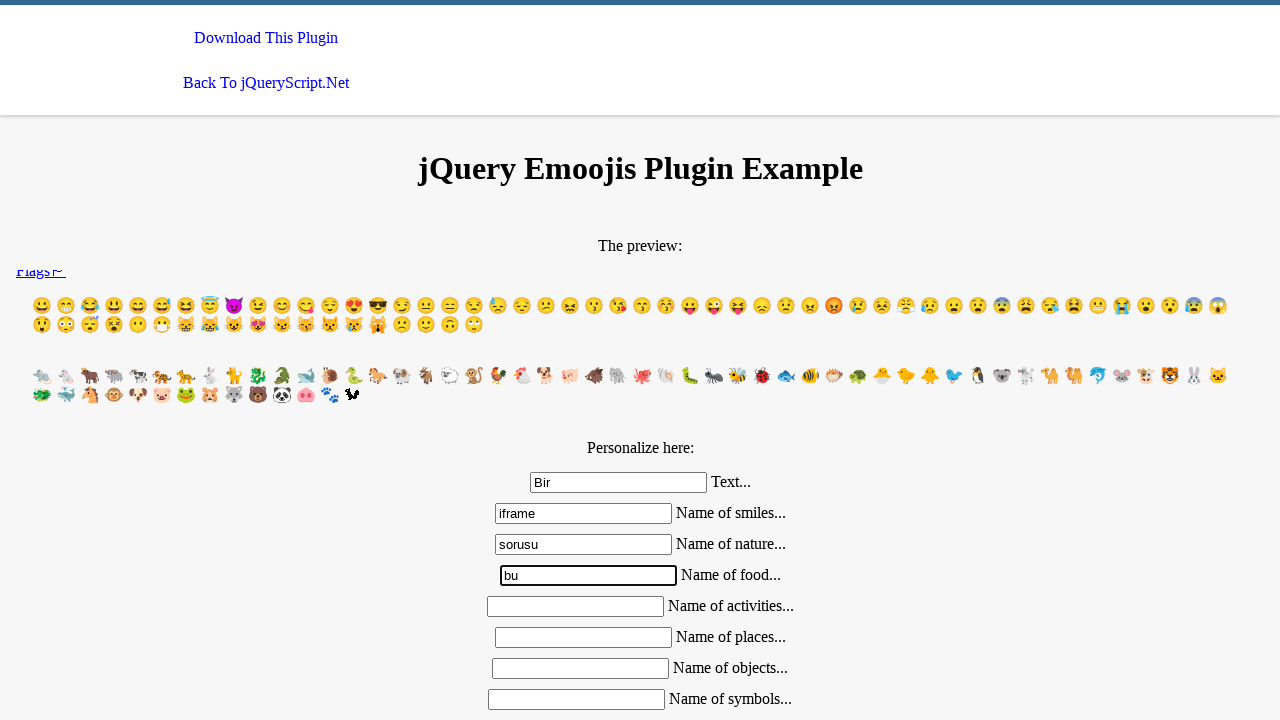

Filled text input field 5 with 'kadar' on input.mdl-textfield__input >> nth=4
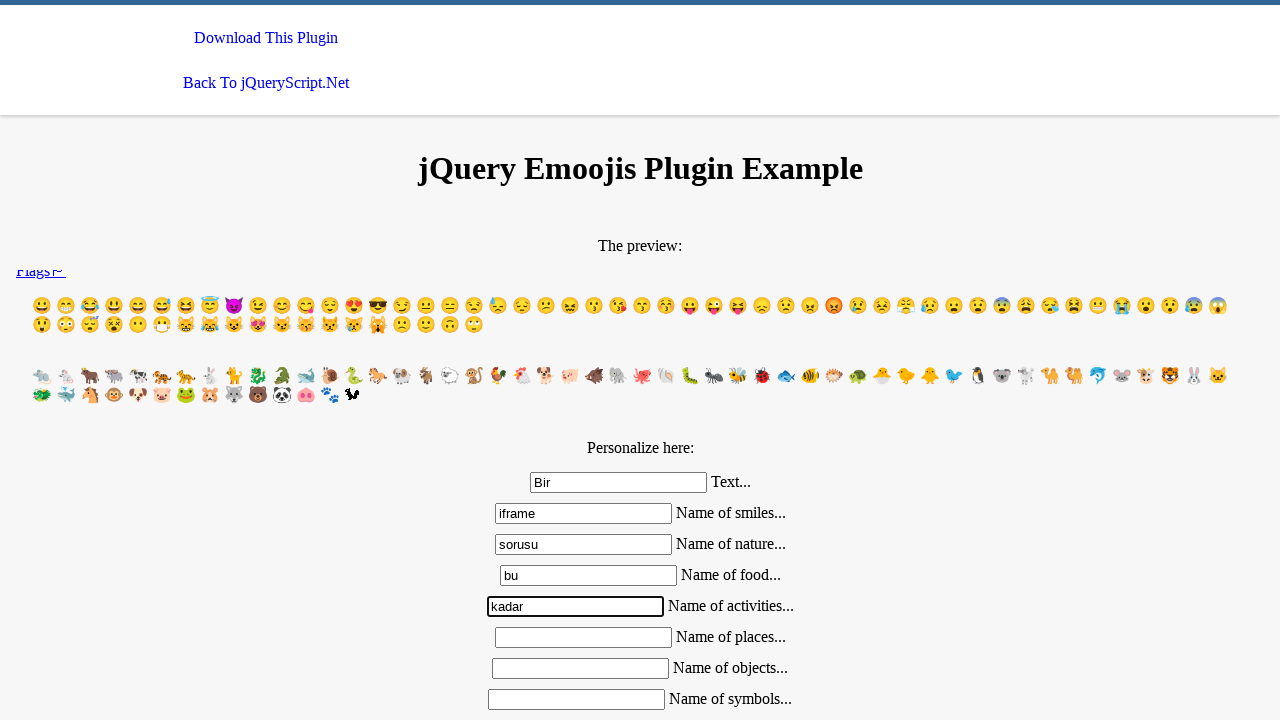

Filled text input field 6 with 'eglenceli' on input.mdl-textfield__input >> nth=5
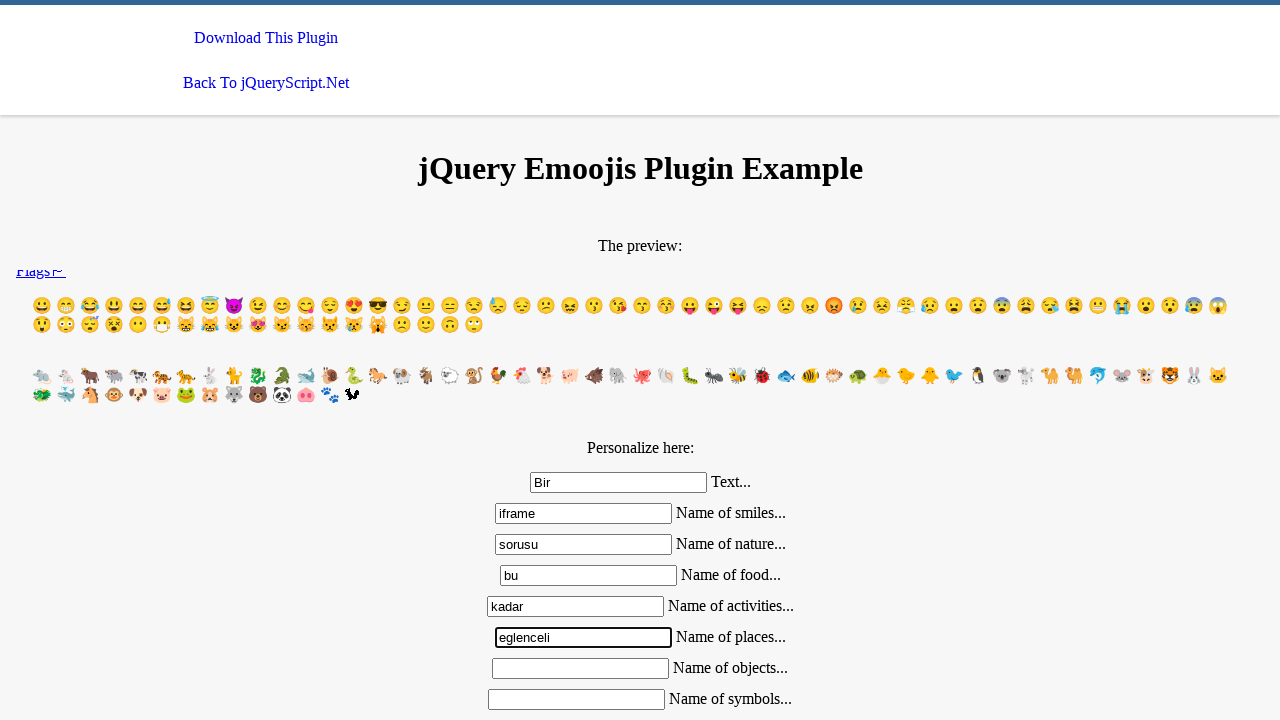

Filled text input field 7 with 'olabilir' on input.mdl-textfield__input >> nth=6
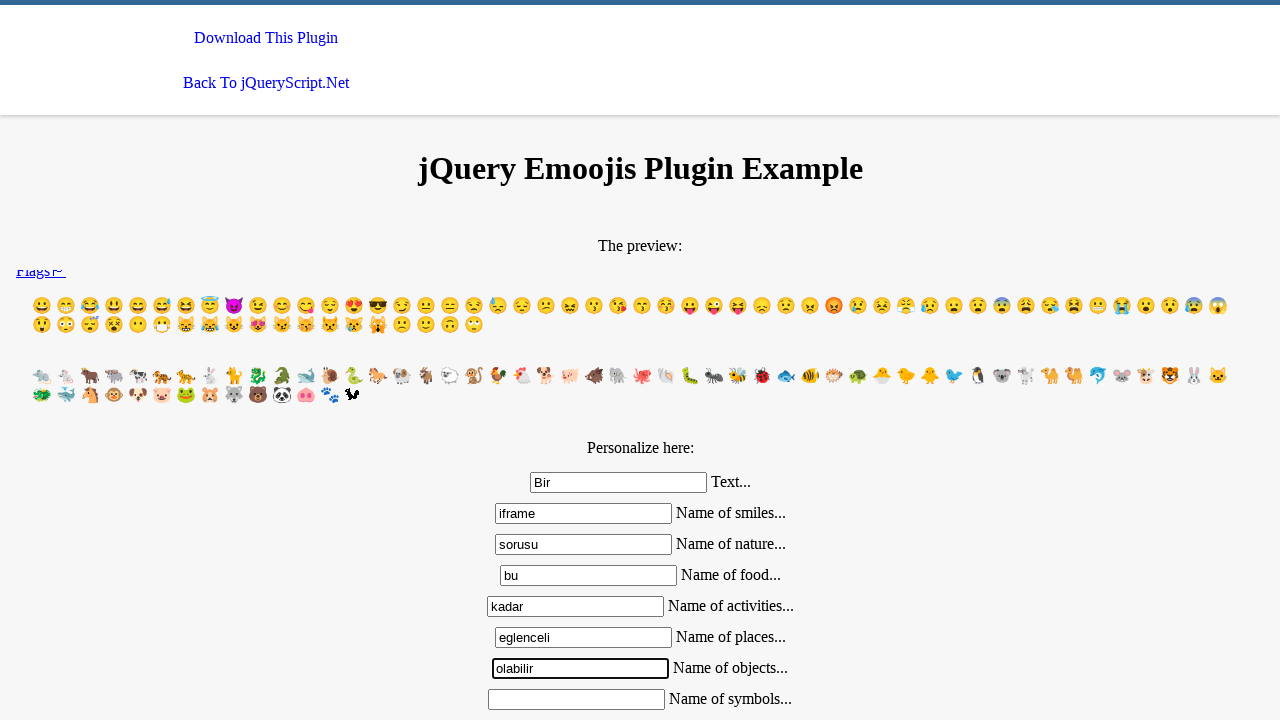

Filled text input field 8 with 'sizce de' on input.mdl-textfield__input >> nth=7
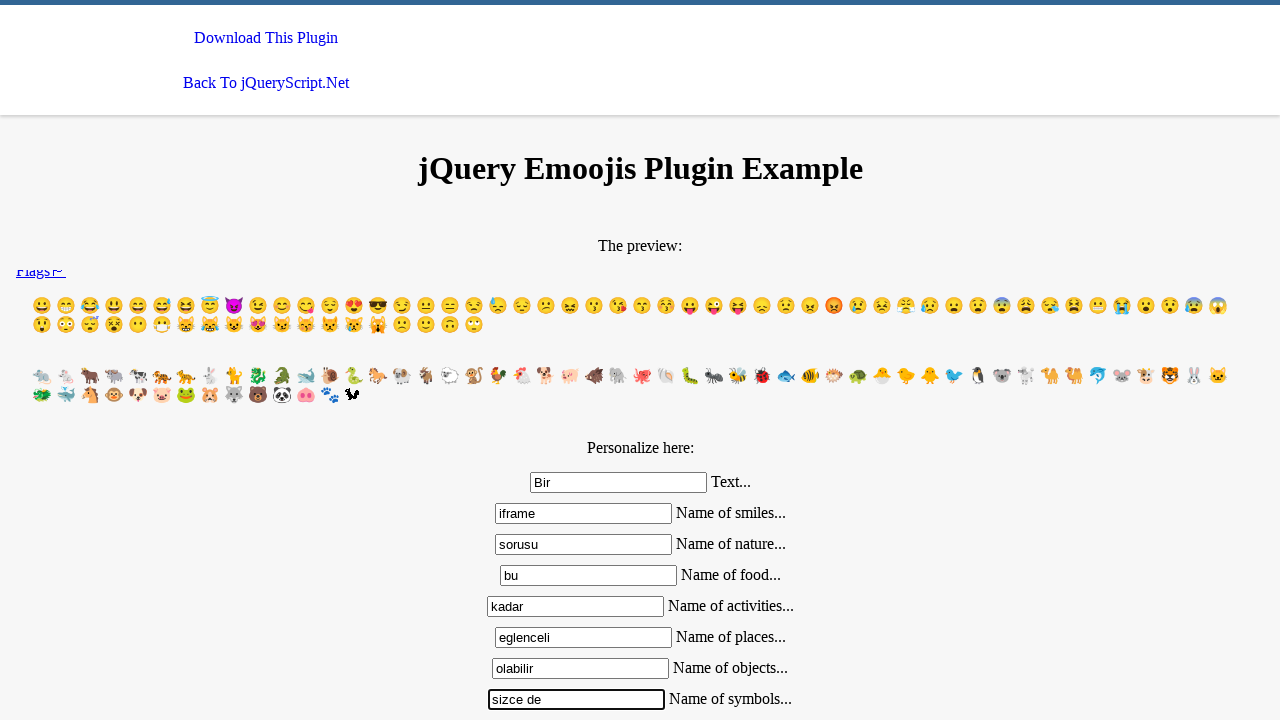

Filled text input field 9 with 'oyle degil mi ?' on input.mdl-textfield__input >> nth=8
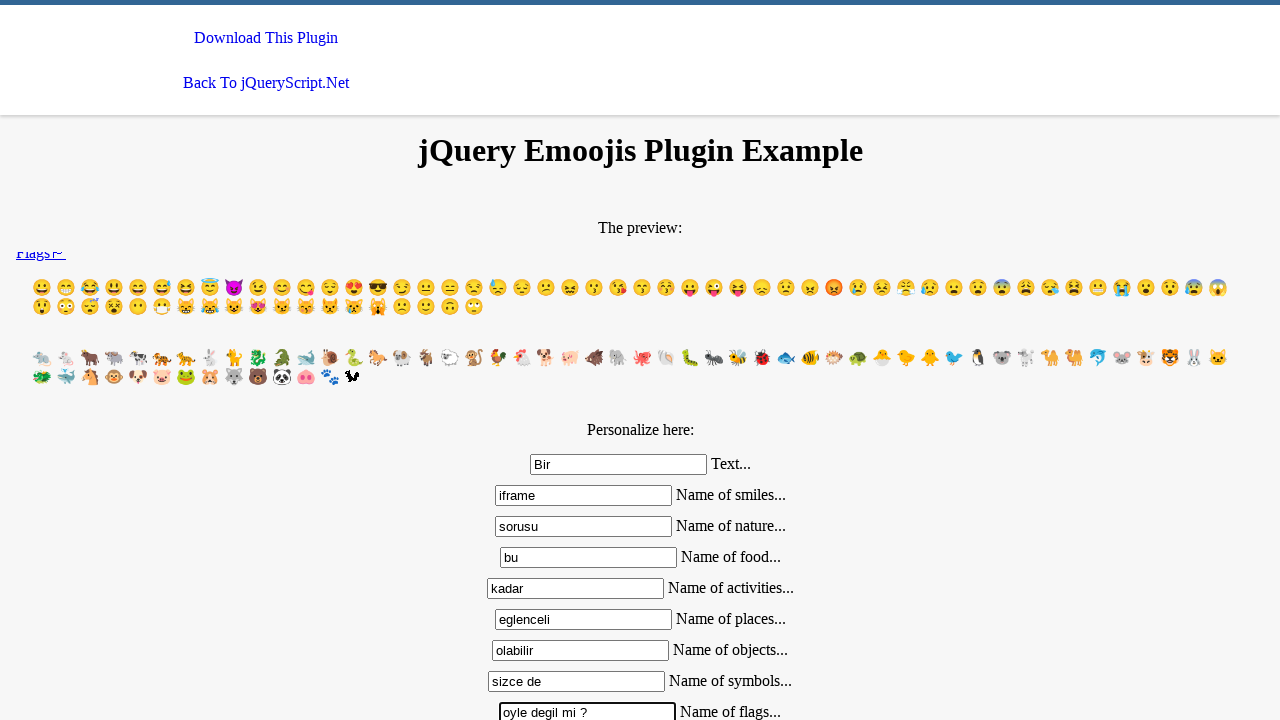

Filled text input field 10 with '' on input.mdl-textfield__input >> nth=9
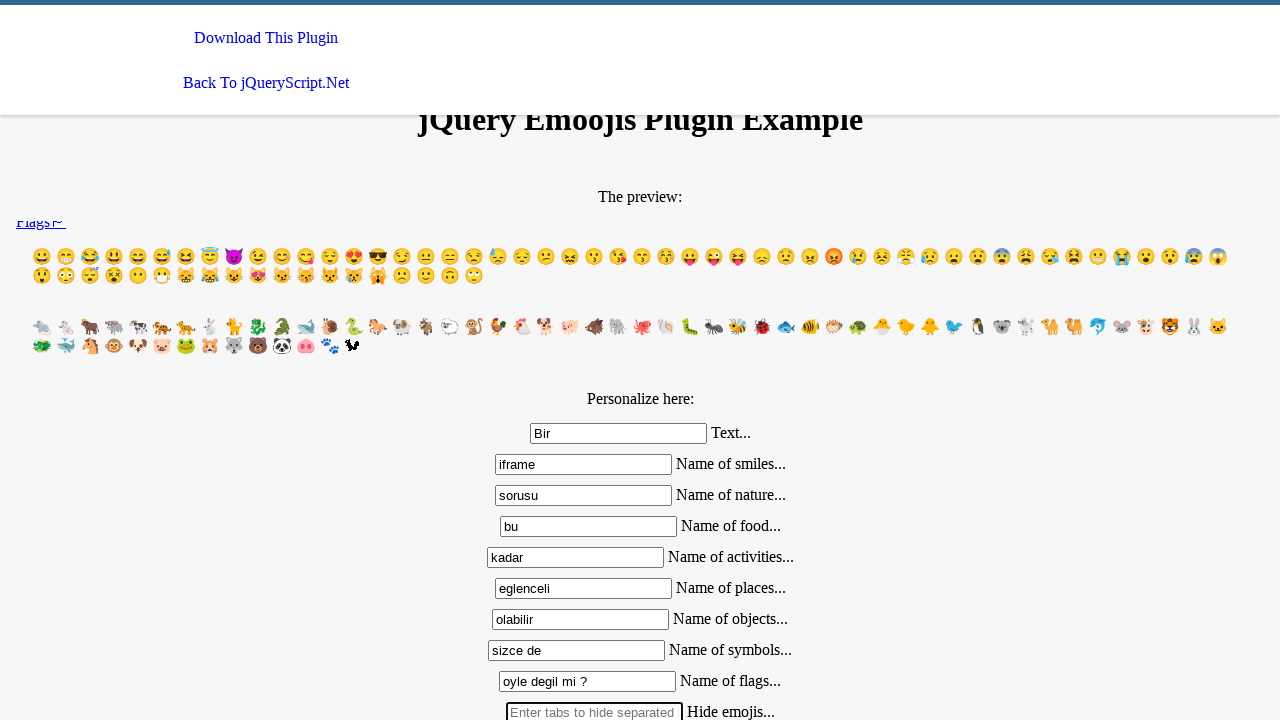

Filled text input field 11 with '' on input.mdl-textfield__input >> nth=10
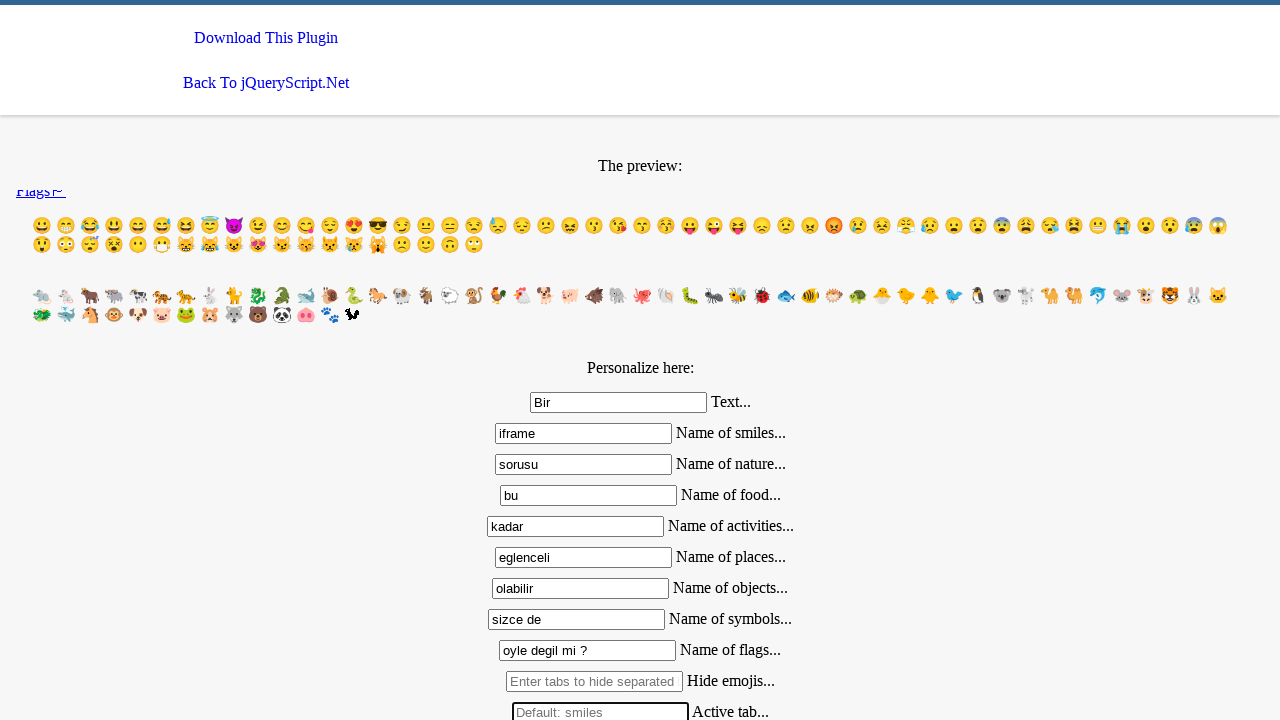

Clicked the send button to submit the form at (640, 524) on button#send
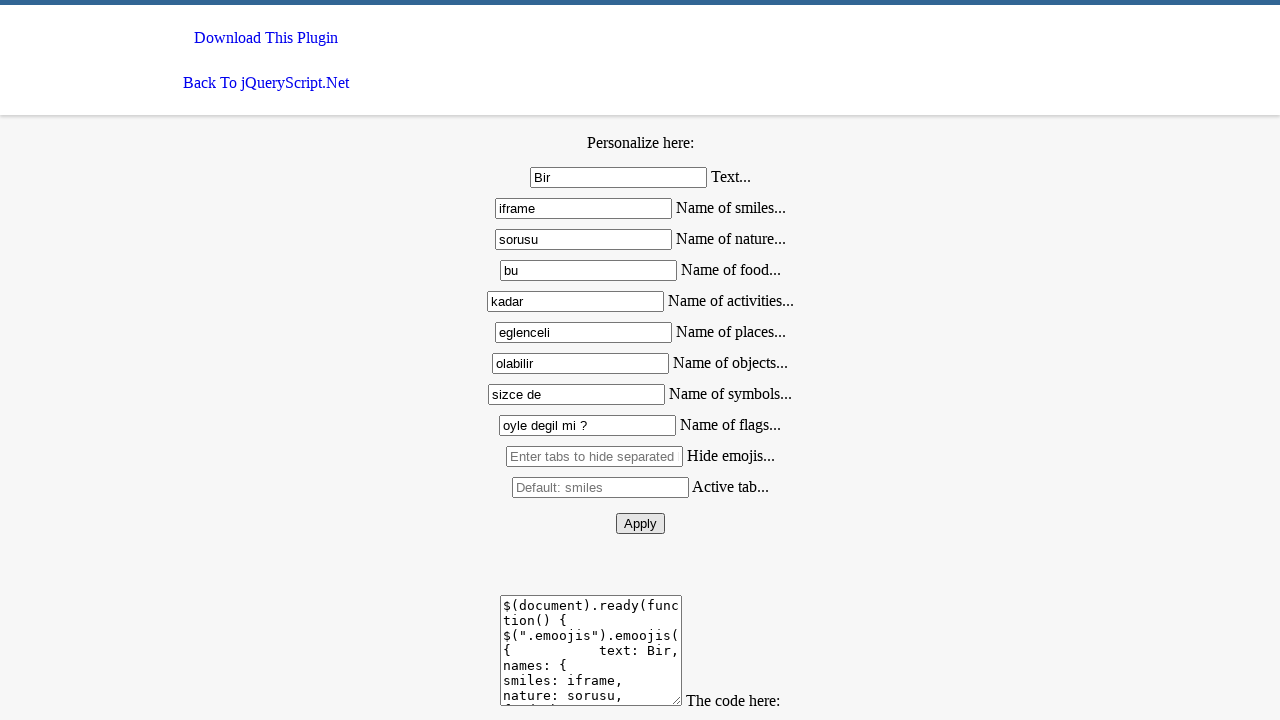

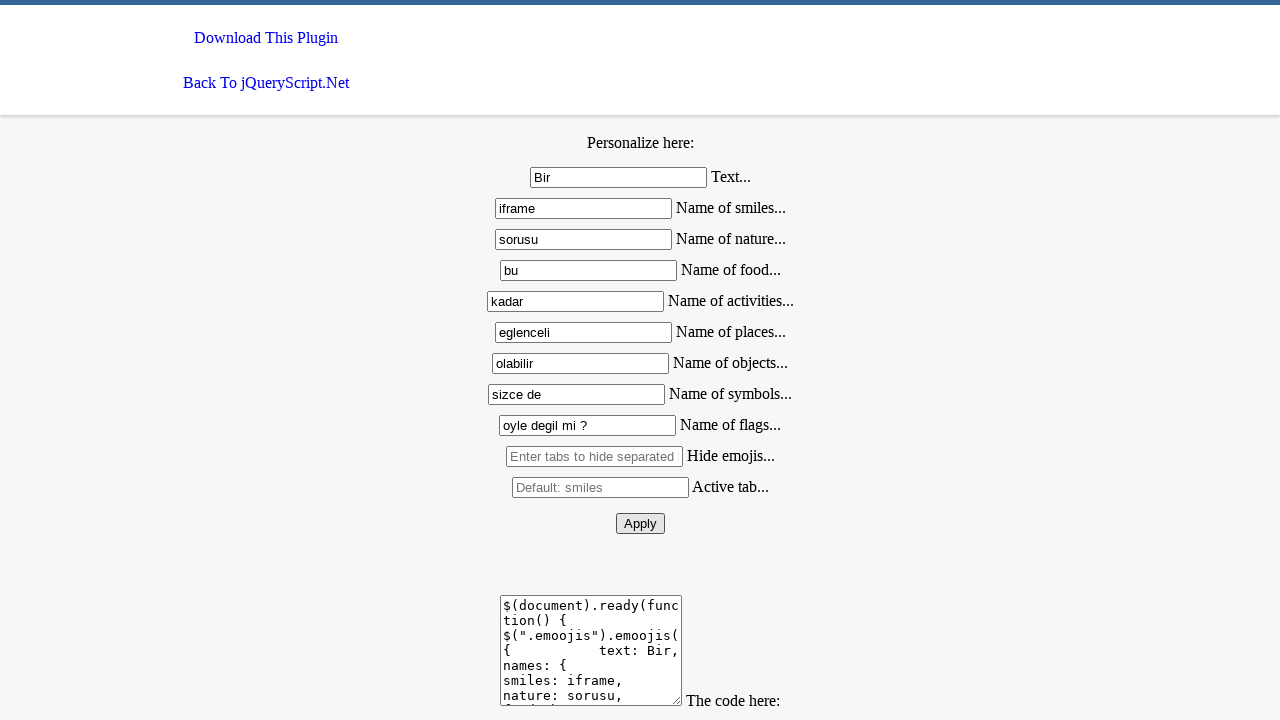